Tests drag and drop functionality by dragging an element onto a droppable target and verifying the target text changes to "Dropped!"

Starting URL: https://seleniumui.moderntester.pl/droppable.php

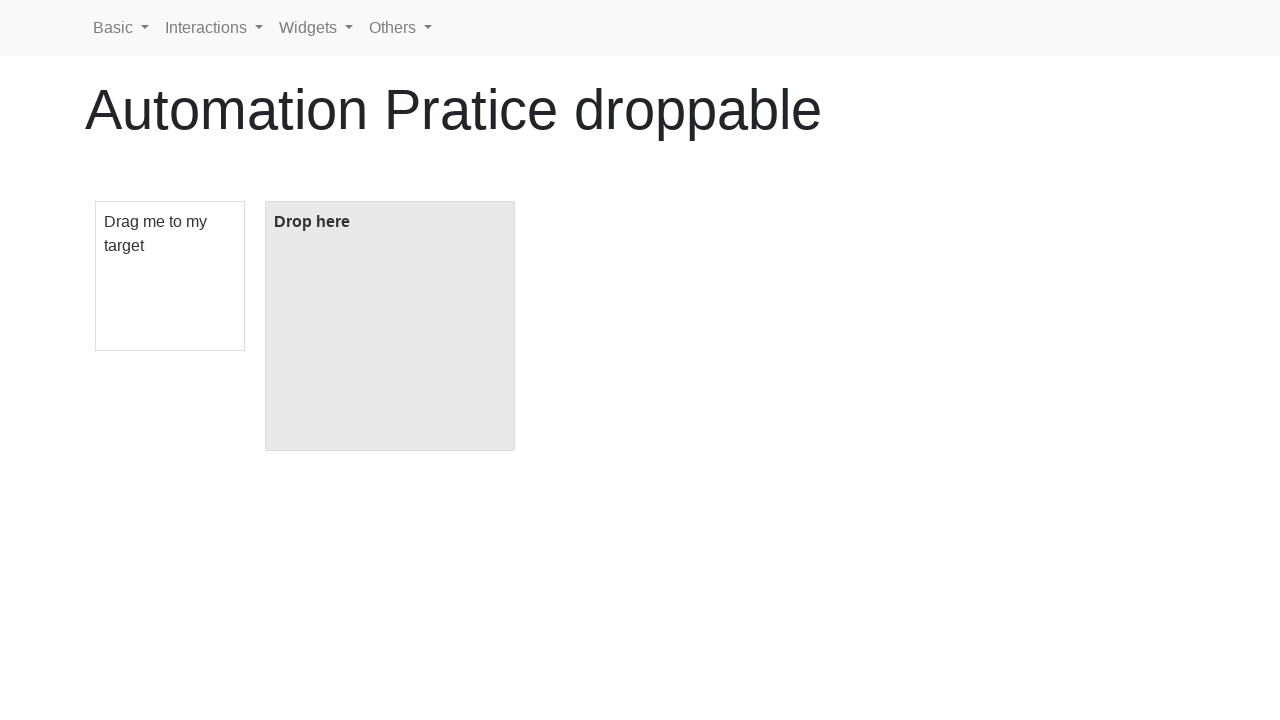

Navigated to droppable test page
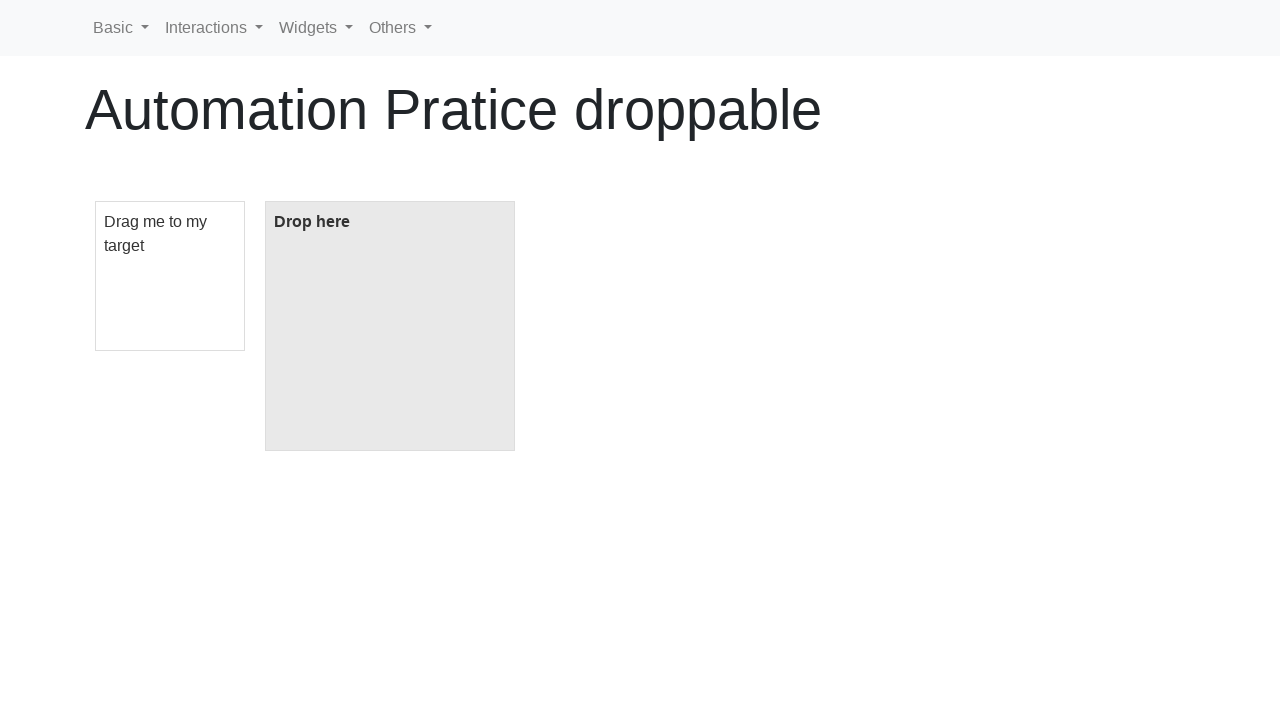

Located draggable element
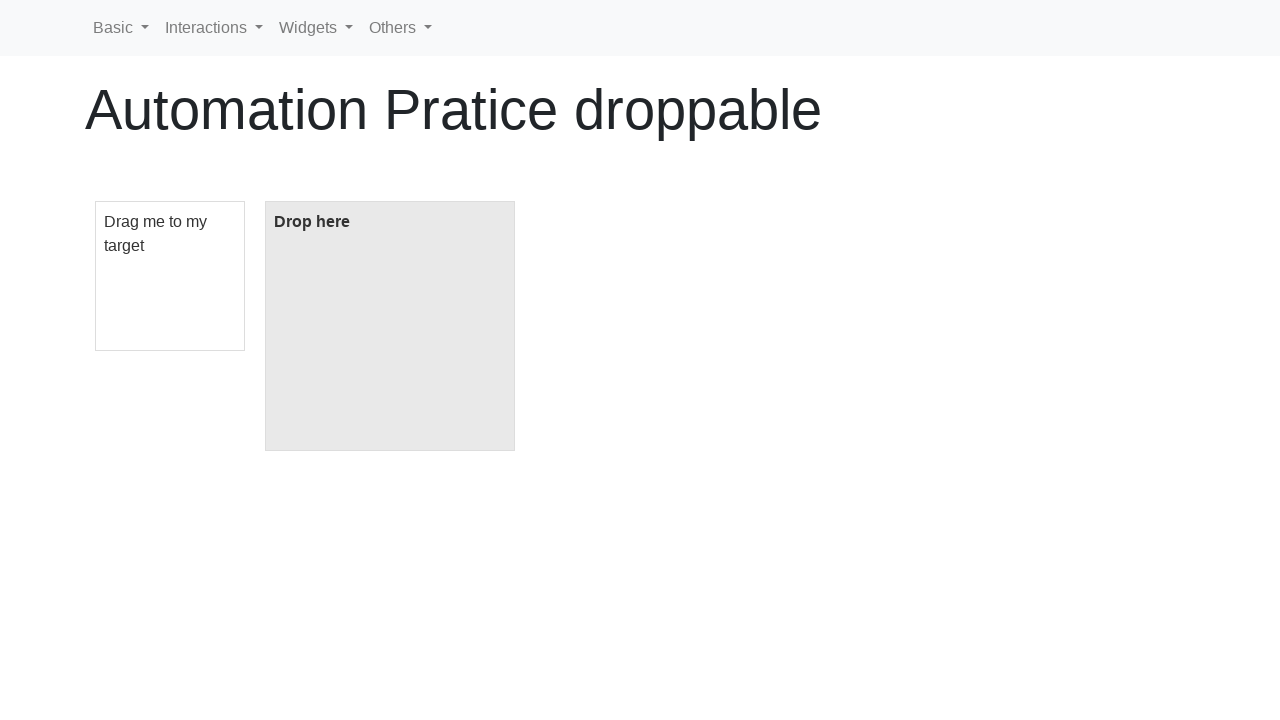

Located droppable target element
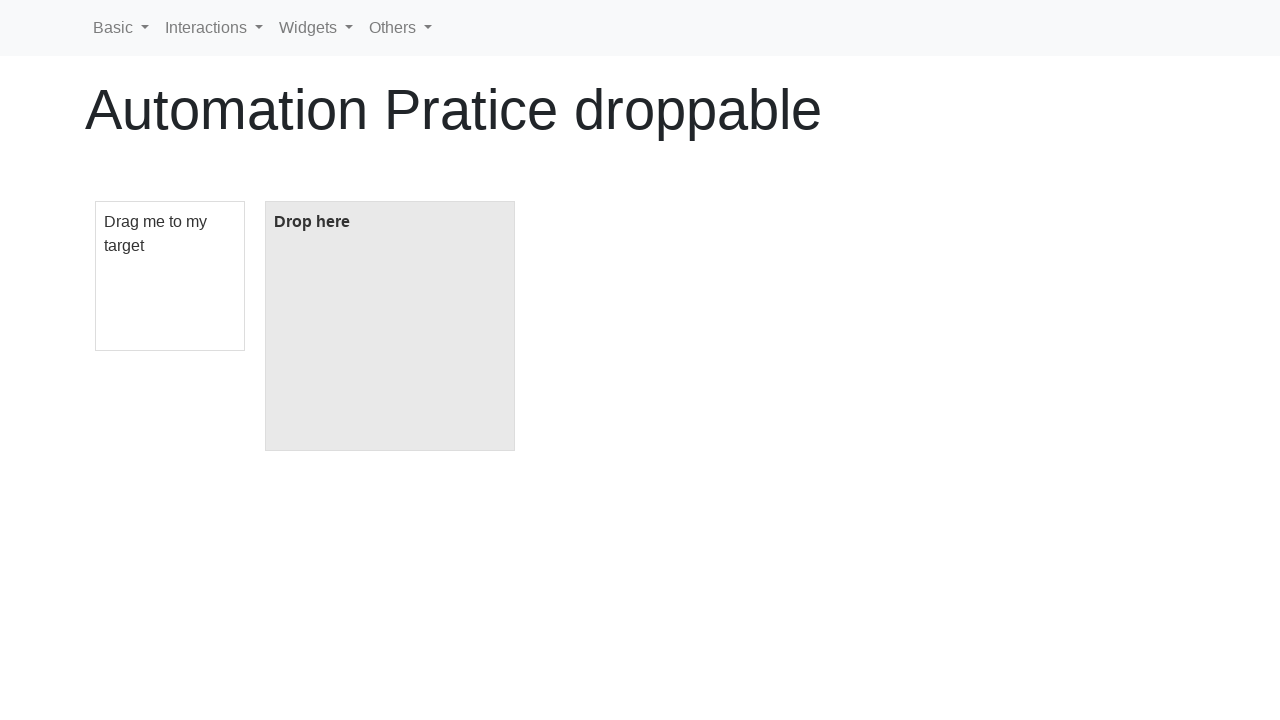

Dragged element onto droppable target at (390, 326)
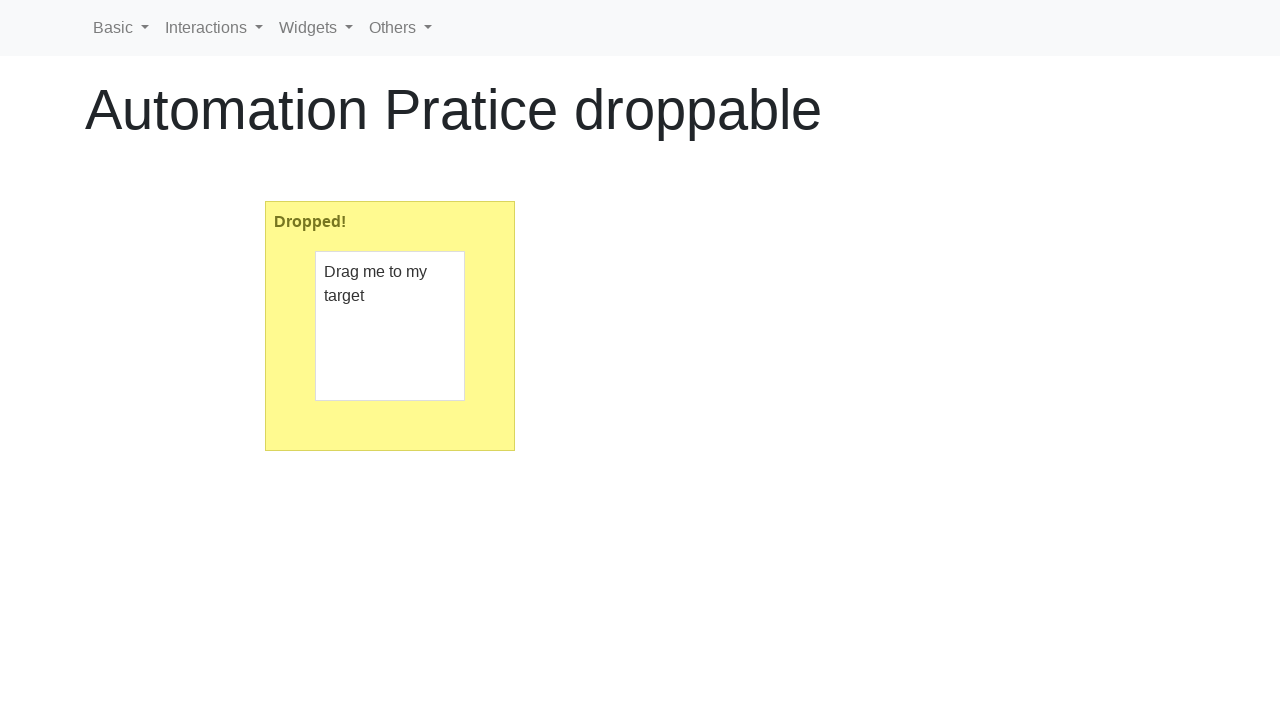

Verified that droppable target text changed to 'Dropped!'
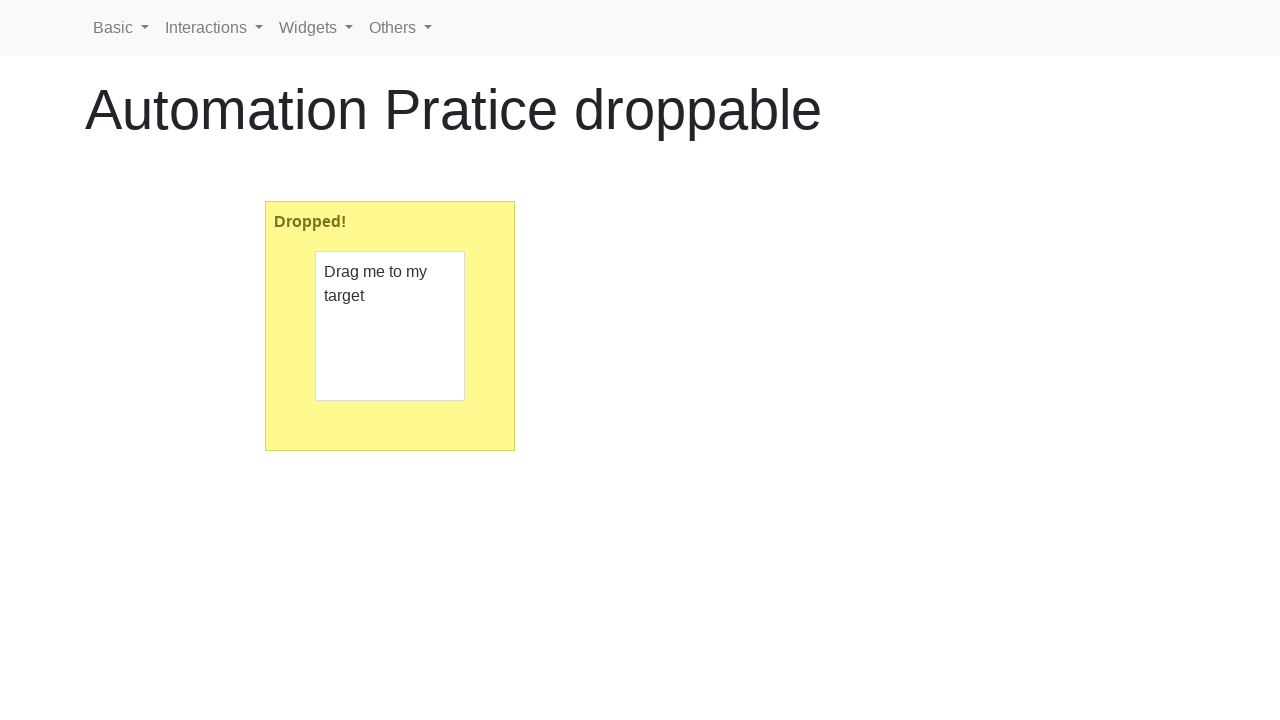

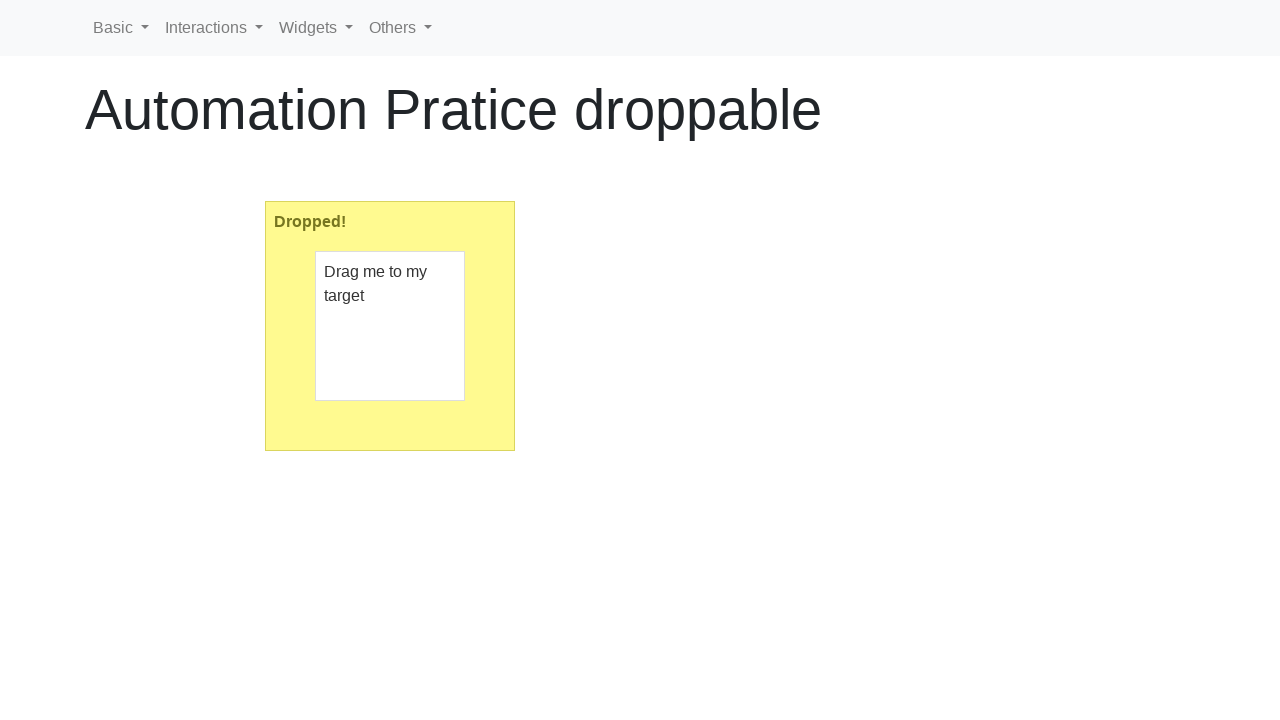